Tests the TodoMVC application by adding a new todo item and verifying it appears in the todo list

Starting URL: https://todomvc.com/examples/backbone/dist/

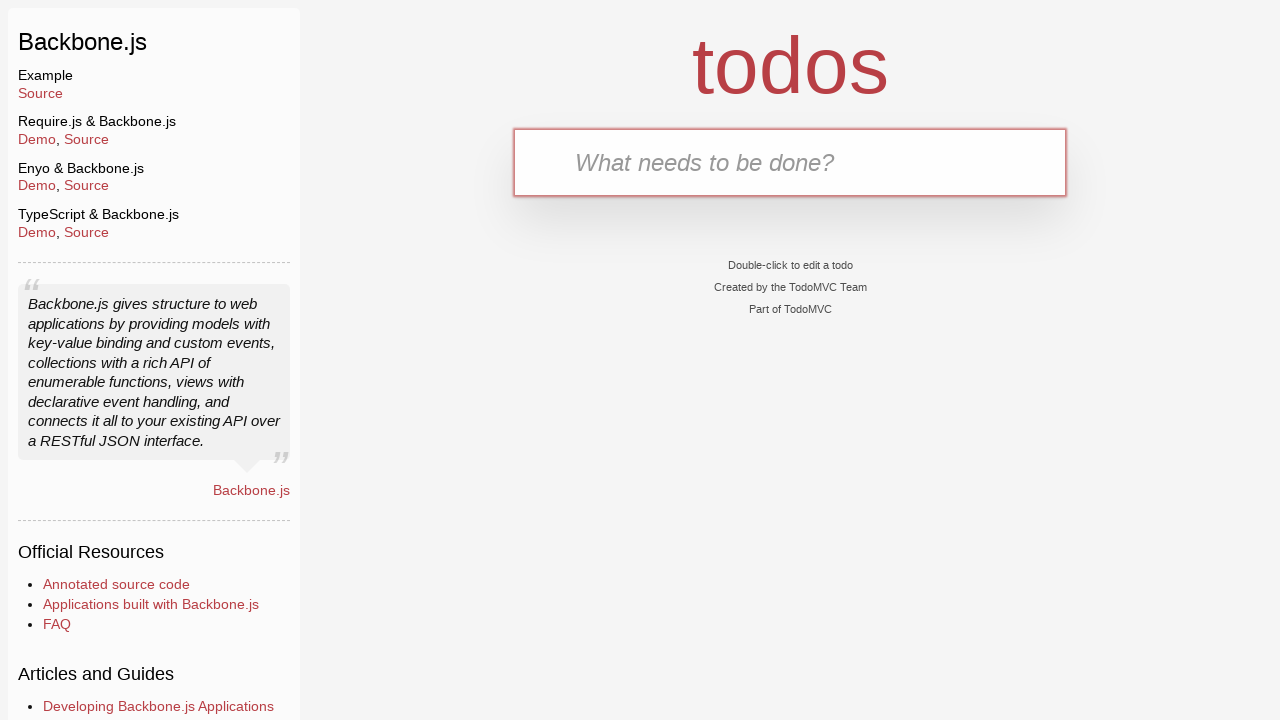

Filled new todo input with 'Learn Playwright' on input.new-todo
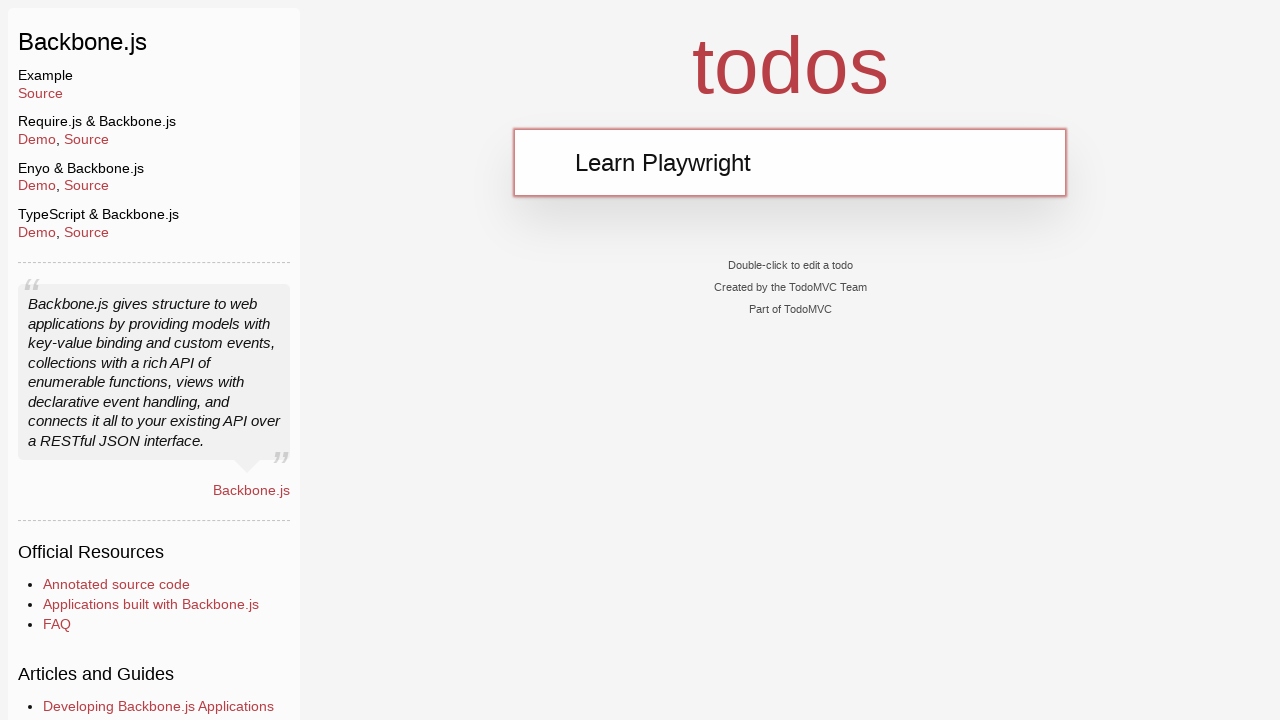

Pressed Enter to add the todo item on input.new-todo
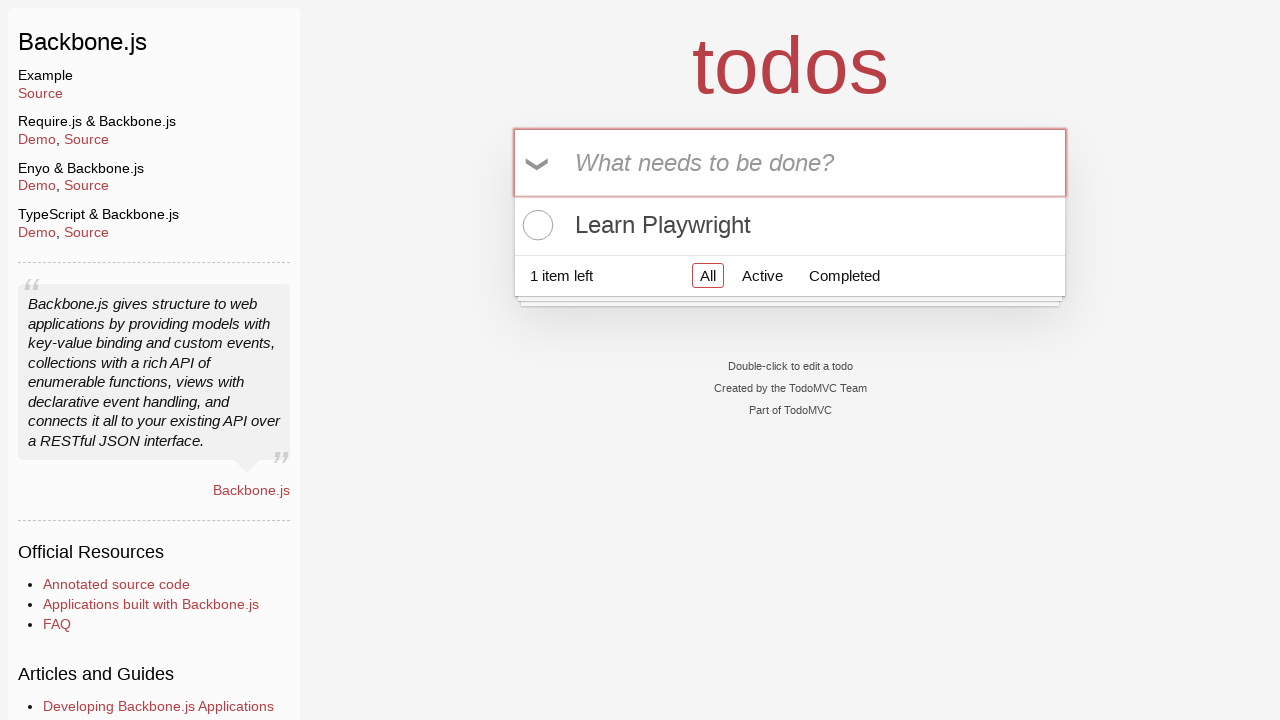

Todo list loaded and new item appears in the list
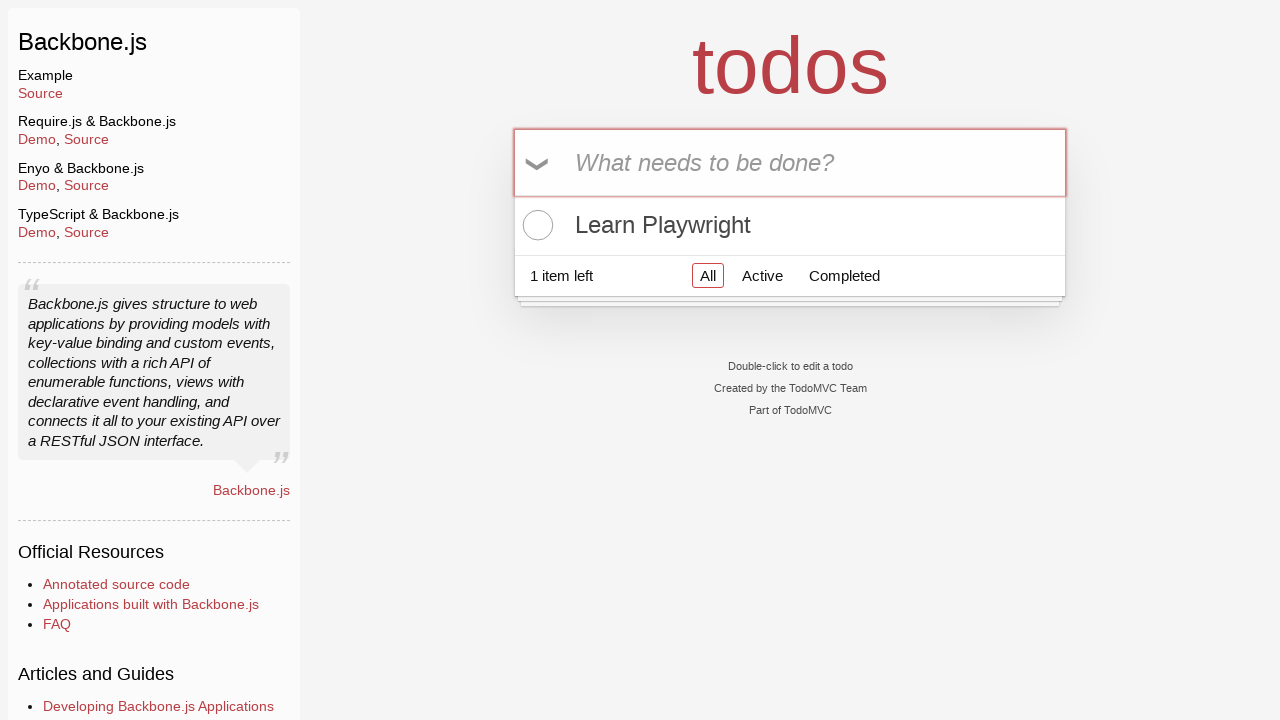

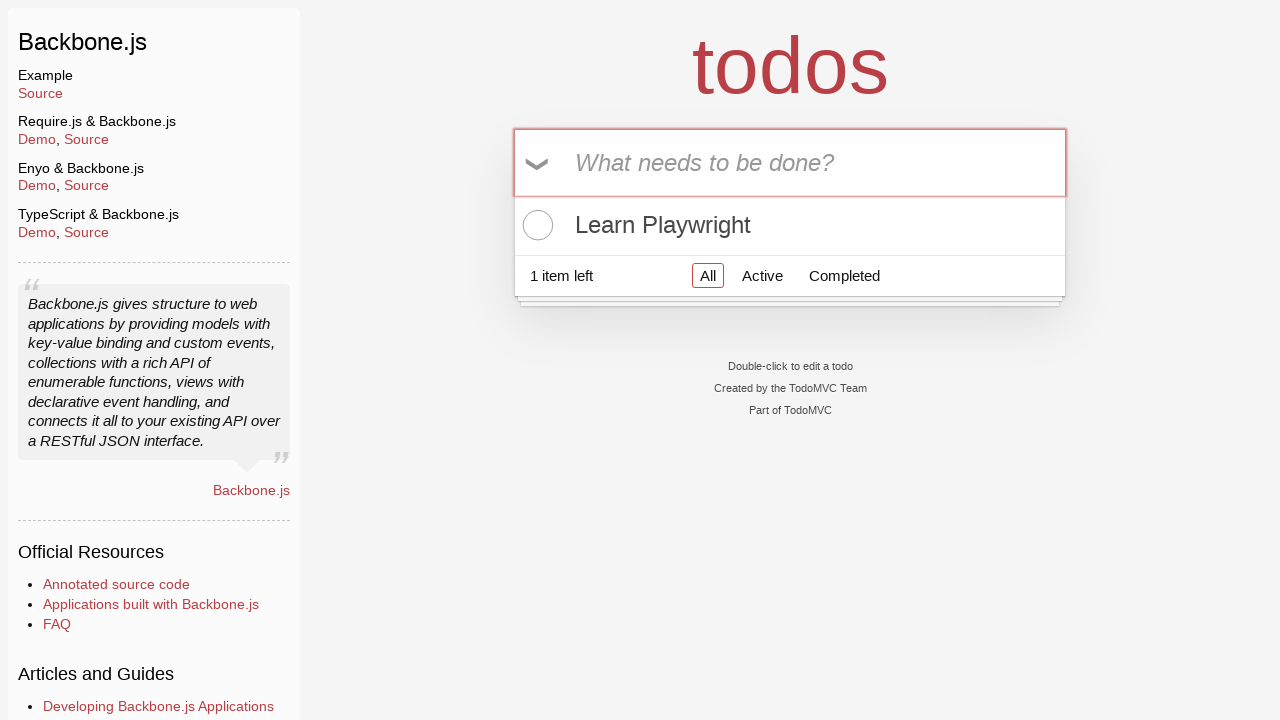